Tests working with select/dropdown elements by selecting options using different methods (by index, value, and visible text) on a demo request form, then navigates to Selenium's test page to test multi-select dropdown functionality.

Starting URL: https://www.sugarcrm.com/request-demo/

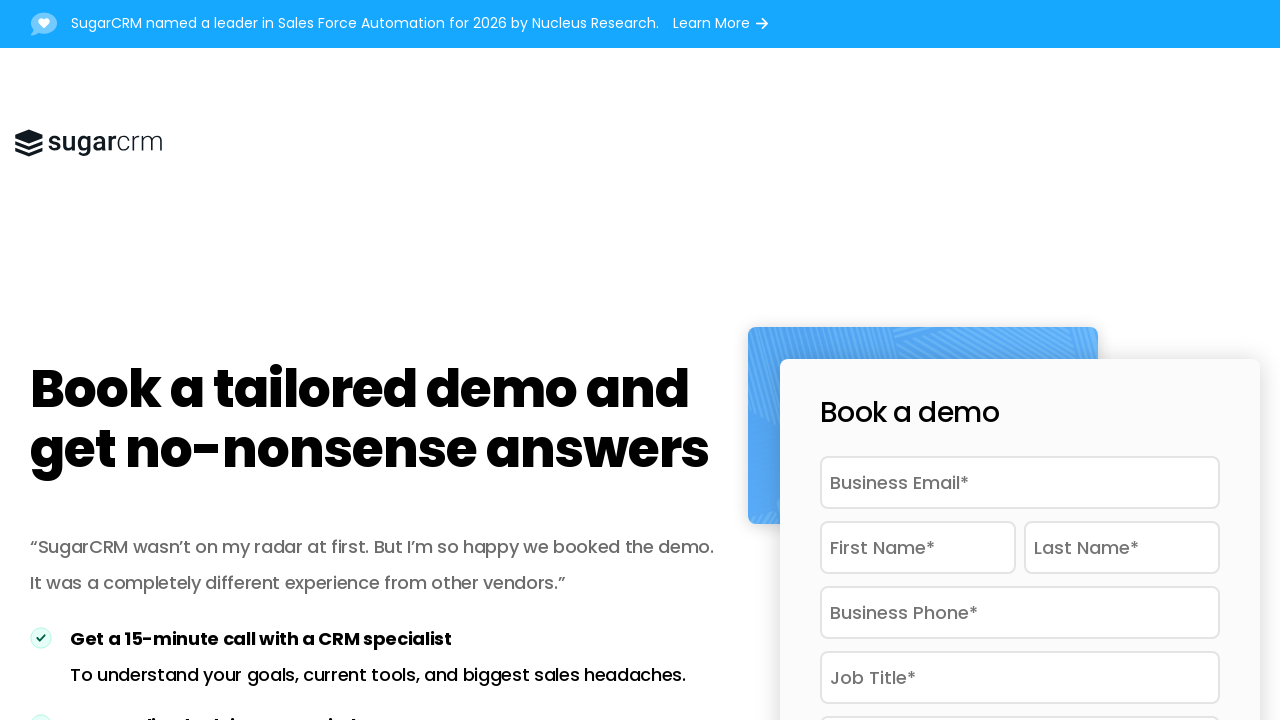

Selected 4th option from dropdown by index on select#input_1_8
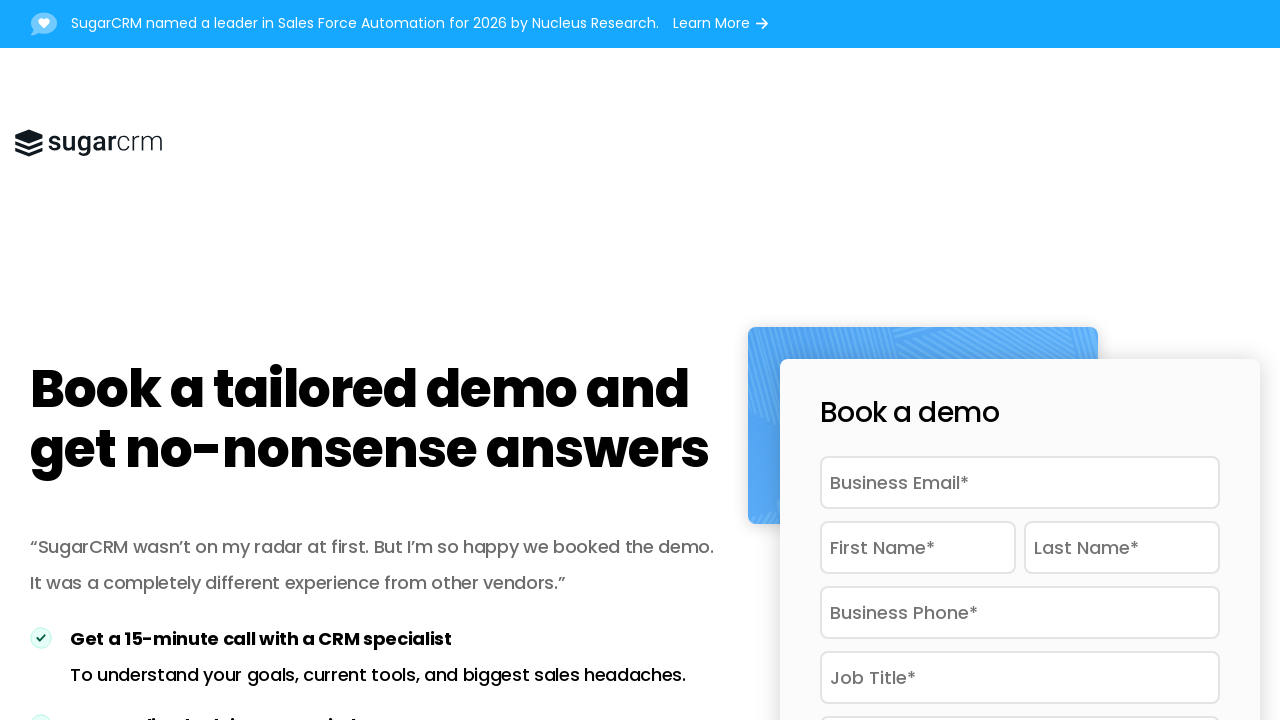

Selected dropdown option with value 'level7' on select#input_1_8
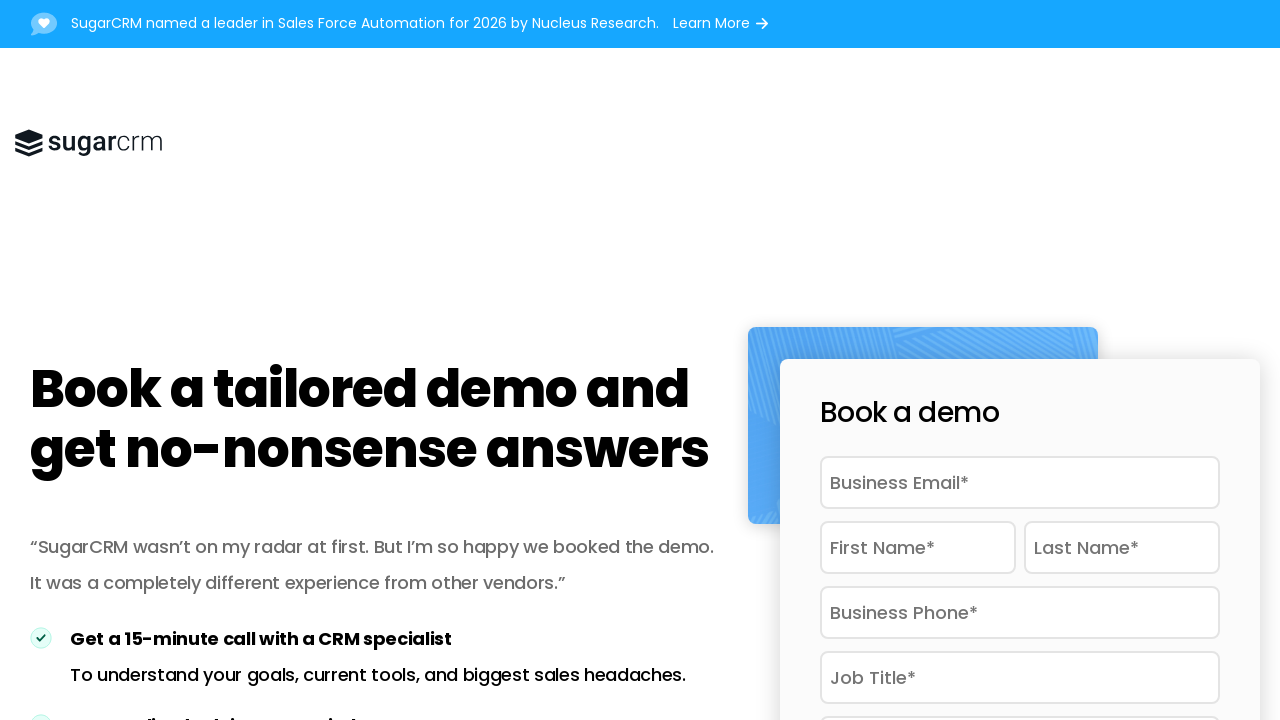

Selected dropdown option with visible text '1-10 employees' on select#input_1_8
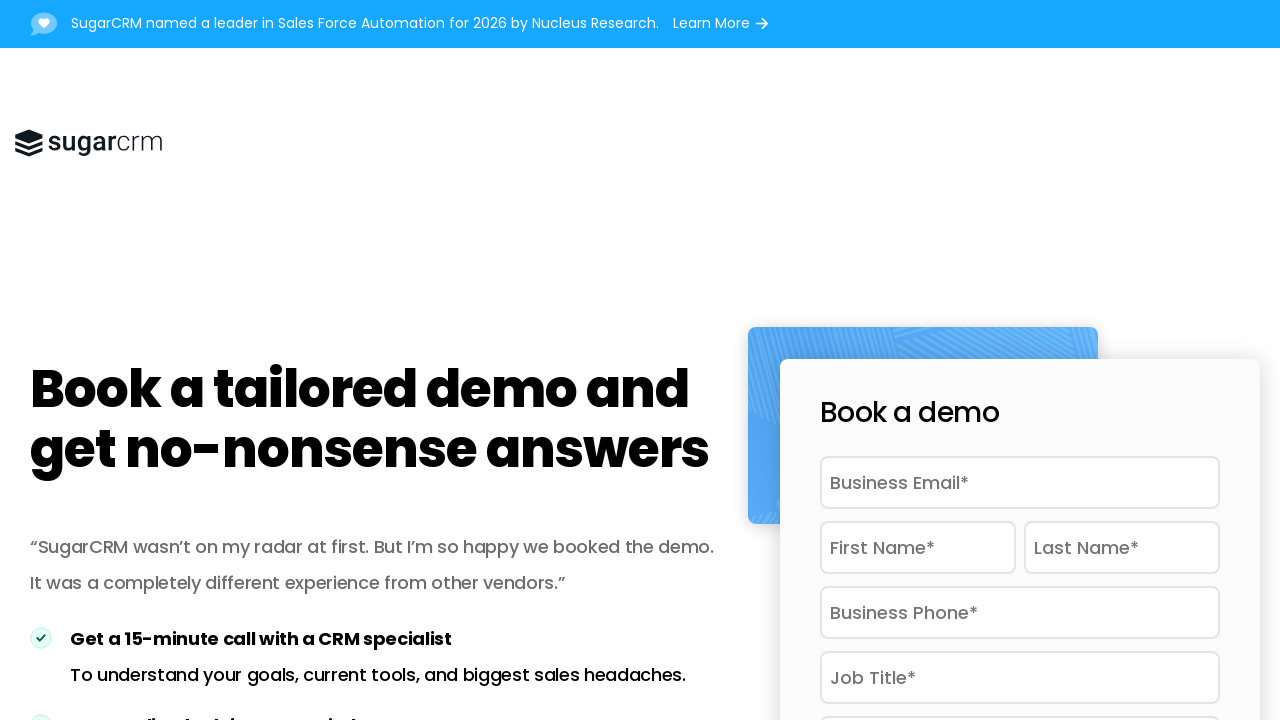

Navigated to Selenium test form page for multi-select testing
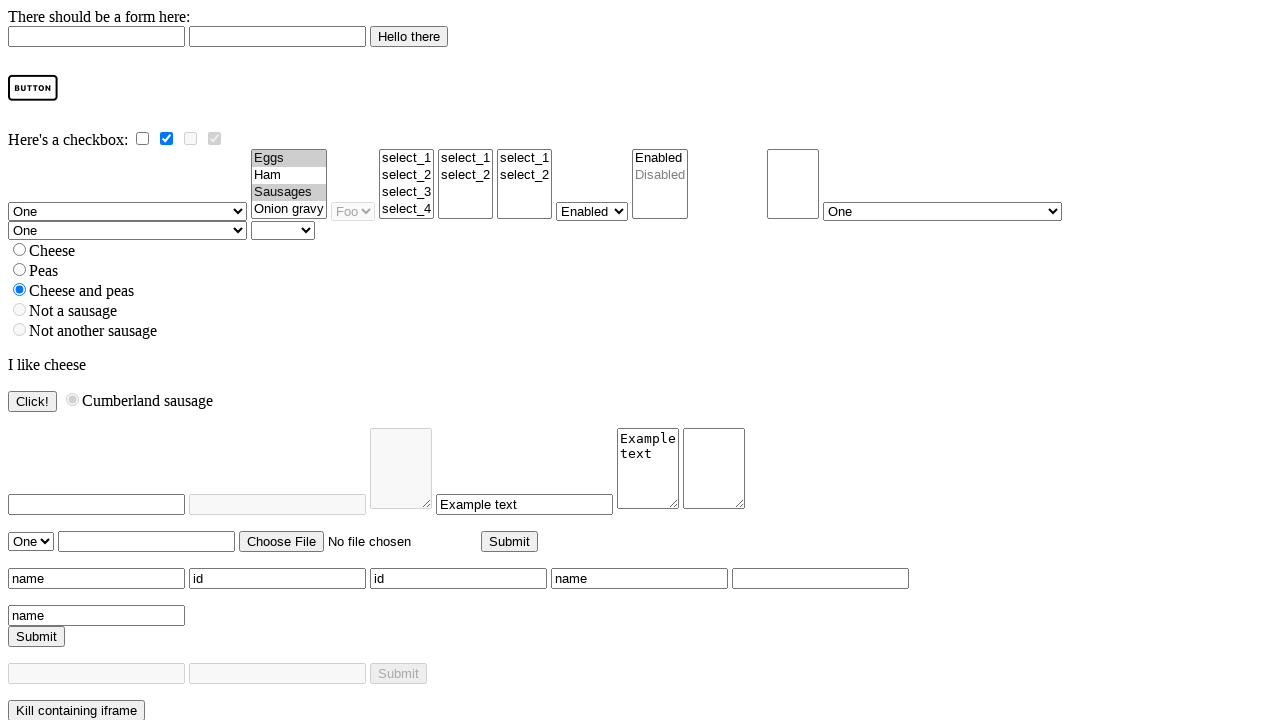

Selected 'eggs' option from multi-select dropdown on select#multi
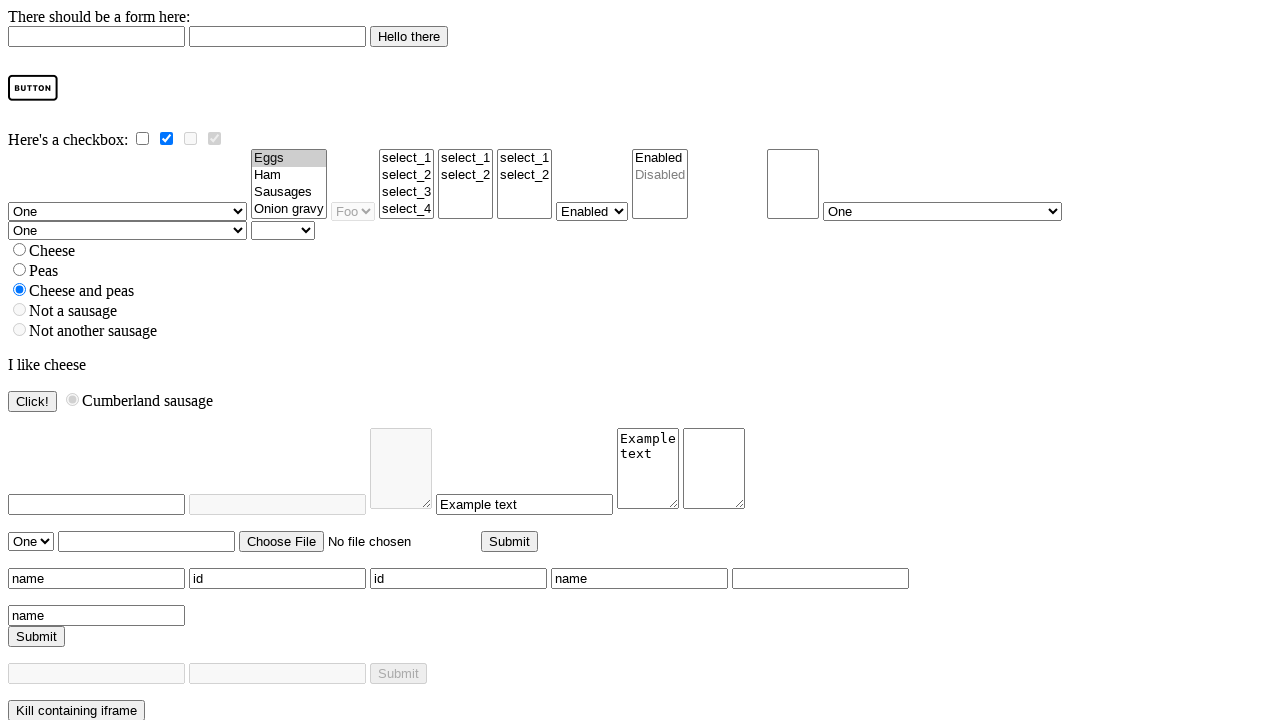

Waited 2 seconds for multi-select to process
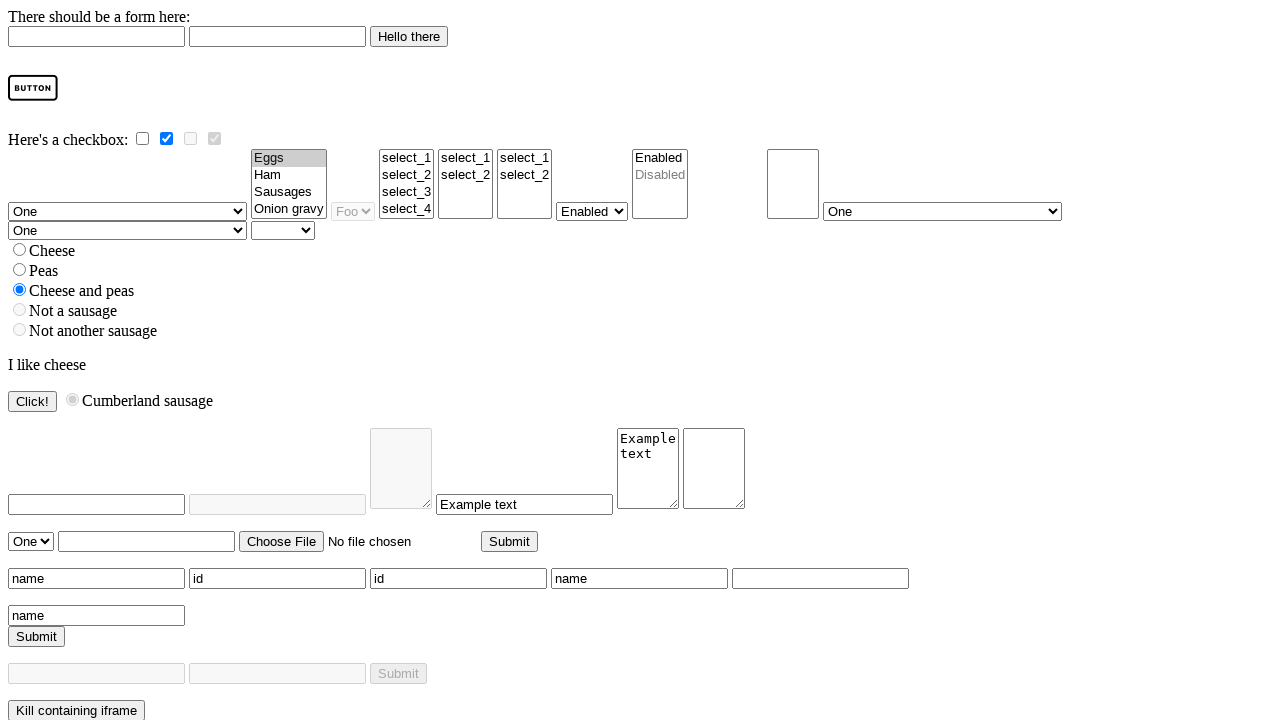

Selected 4th item (index 3) from multi-select dropdown on select#multi
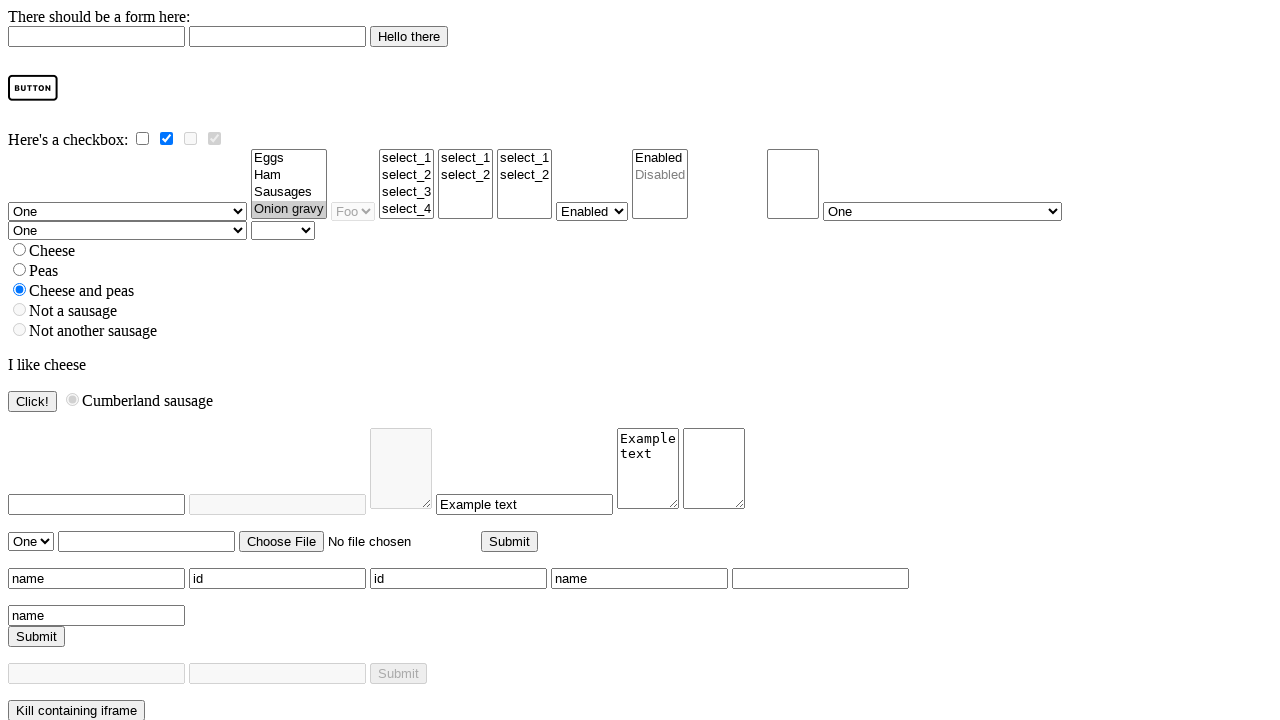

Waited 2 seconds for multi-select to process
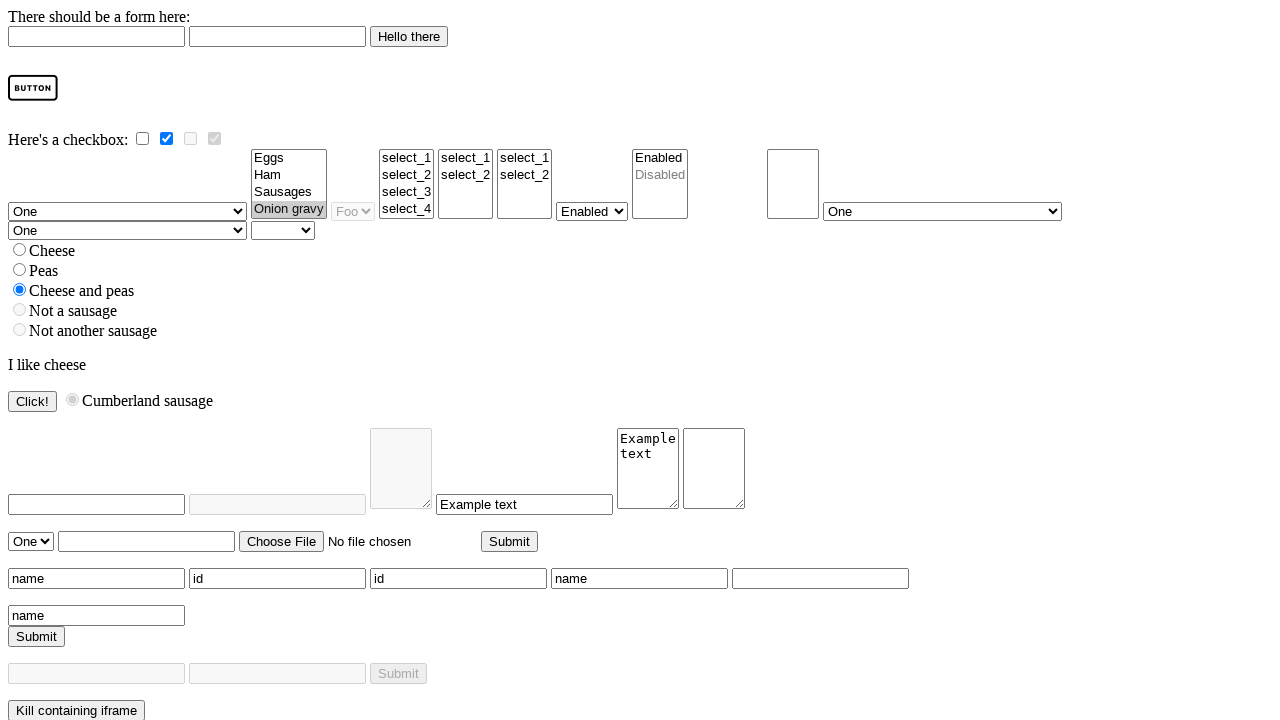

Selected 3rd item (index 2) from multi-select dropdown on select#multi
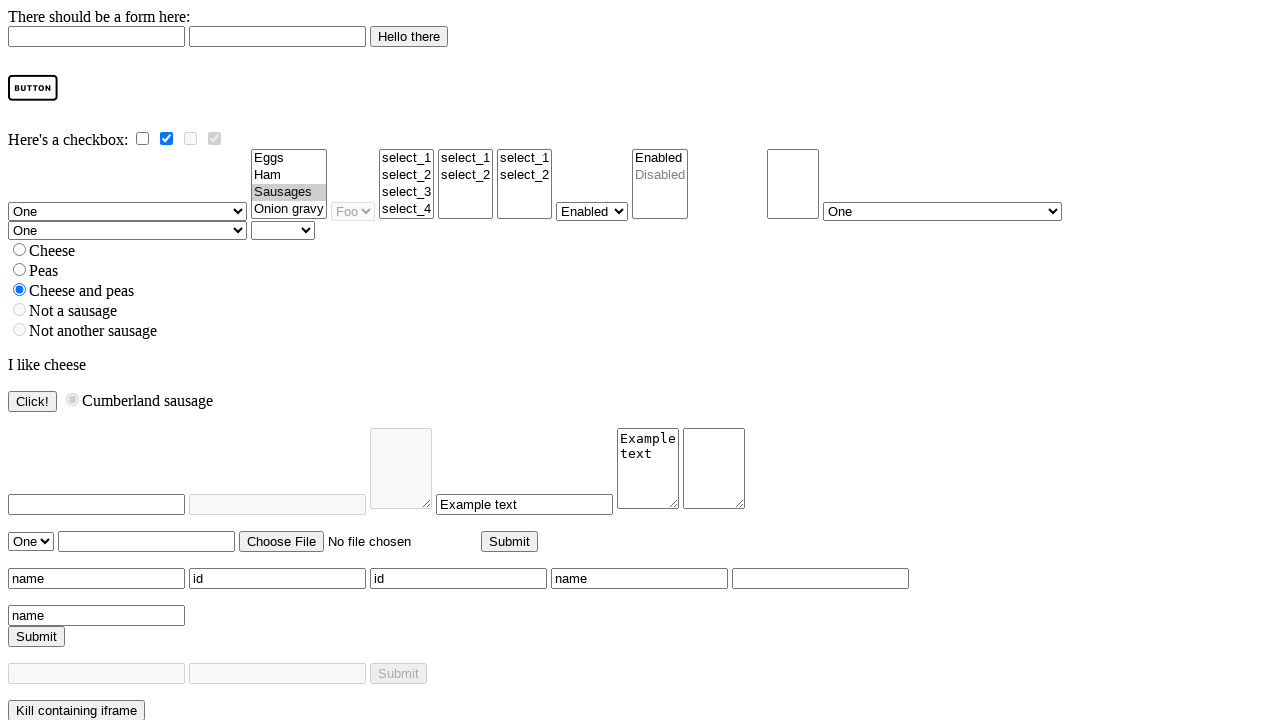

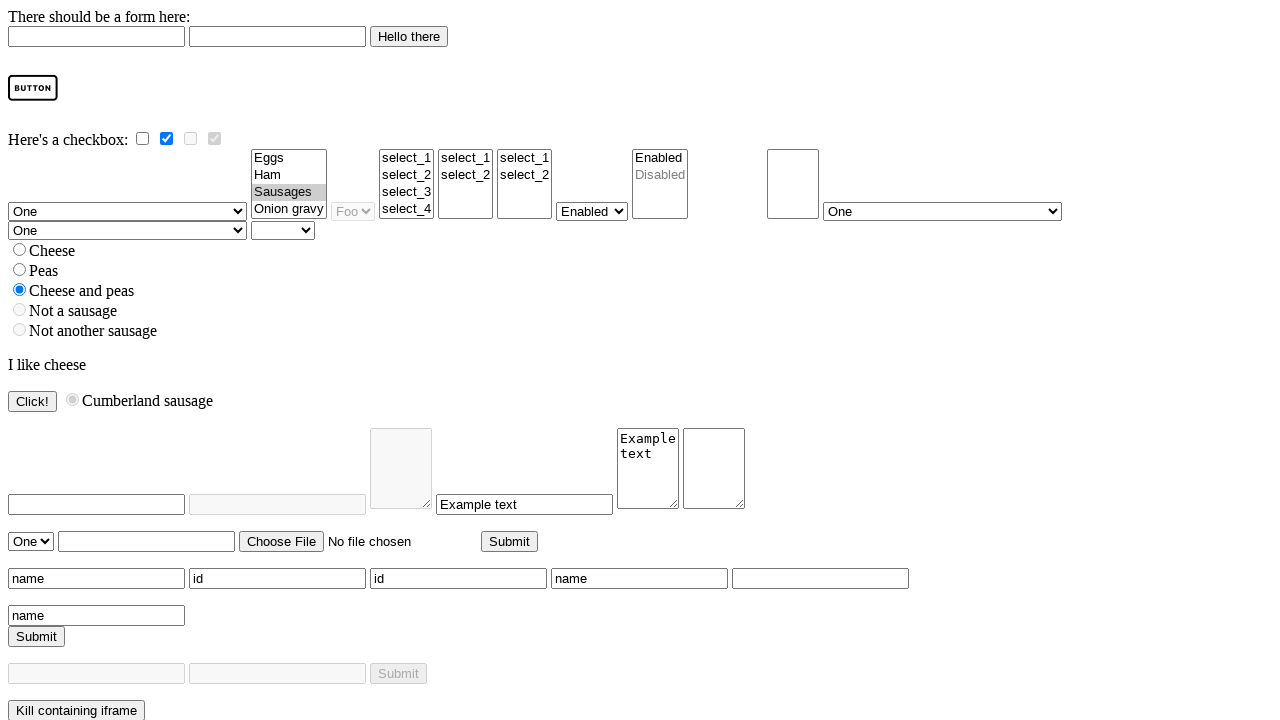